Tests handling of child windows by clicking a link that opens a new tab, extracting text from the new page, and using that text to fill a field on the original page.

Starting URL: https://rahulshettyacademy.com/loginpagePractise/

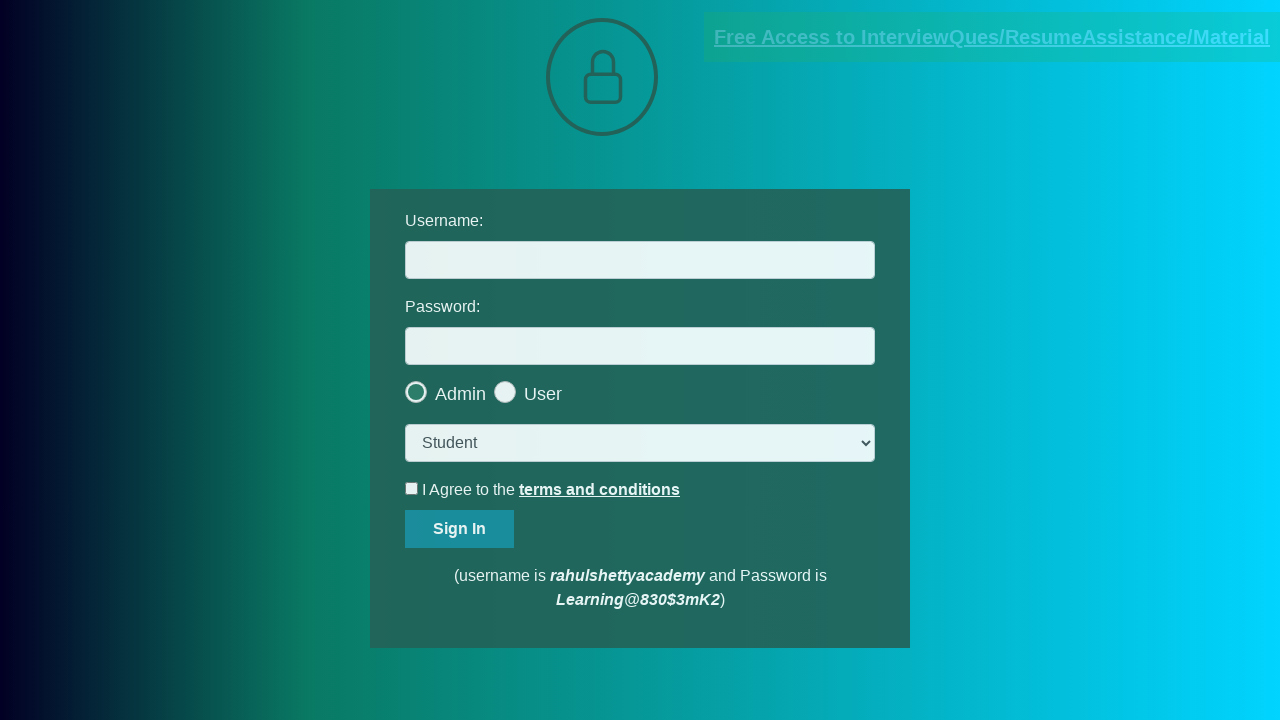

Located documents link element
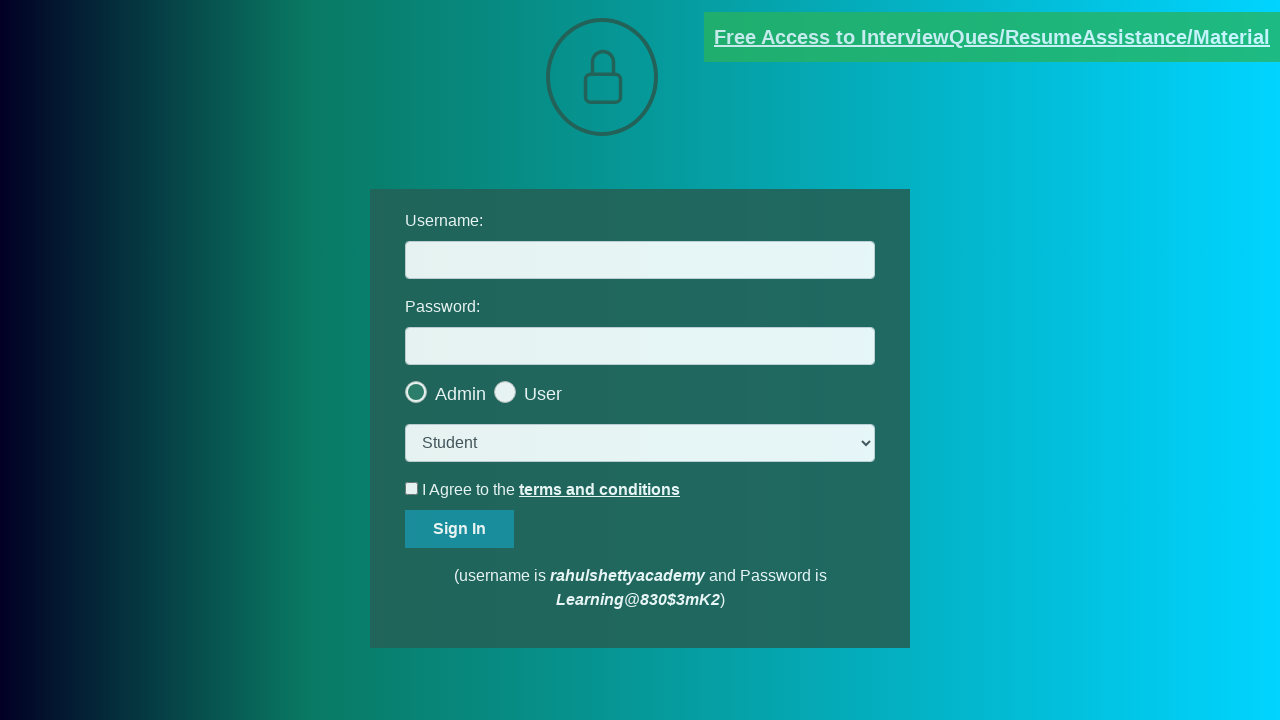

Clicked documents link to open new tab at (992, 37) on [href*='documents-request']
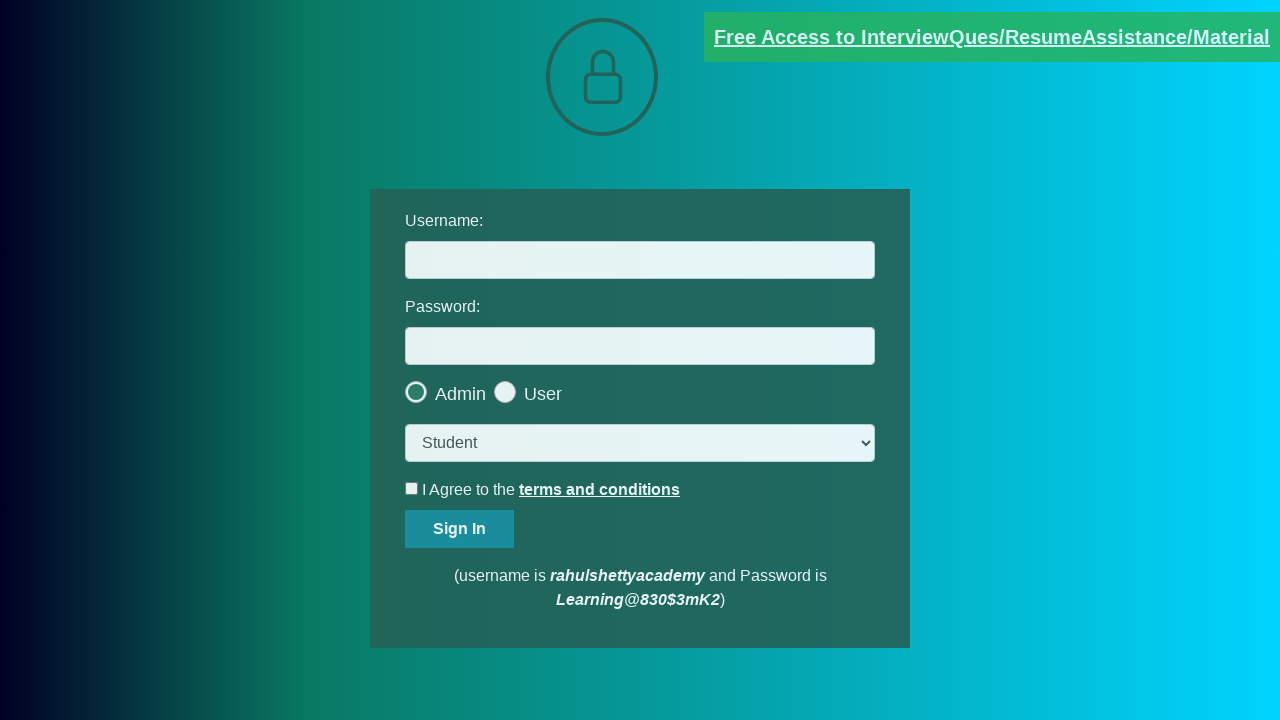

New page/tab opened successfully
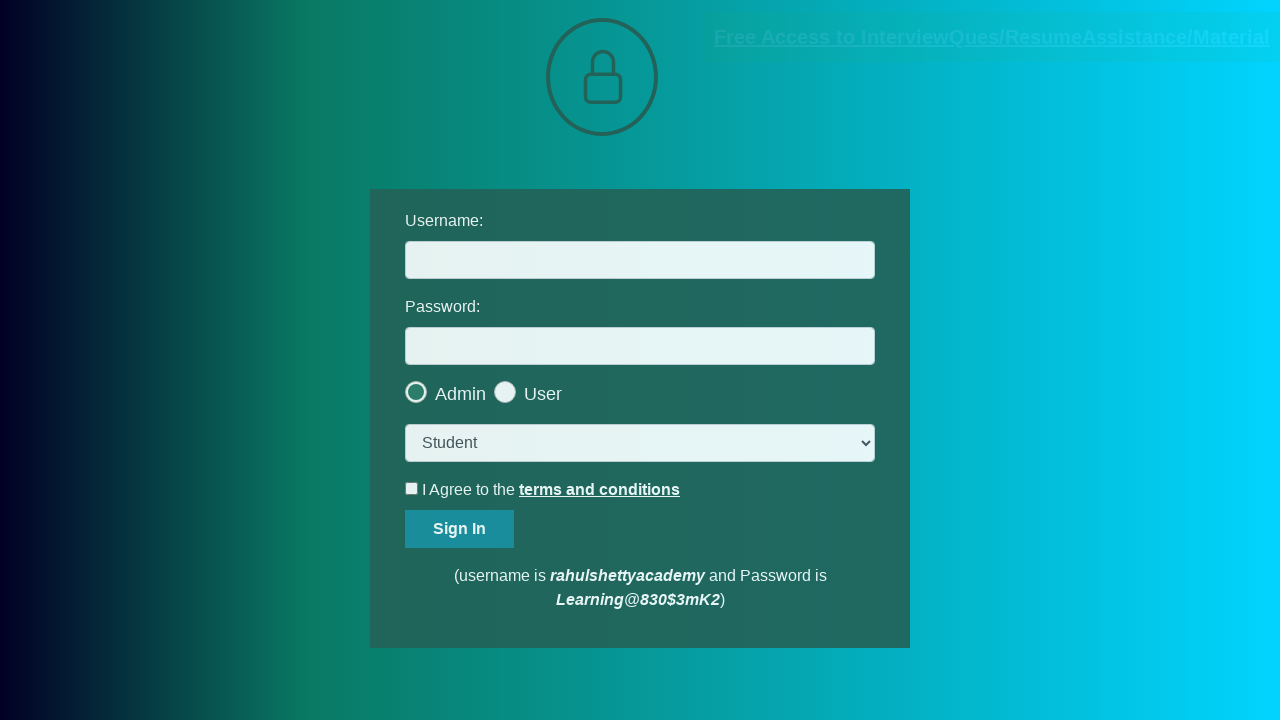

New page loaded completely
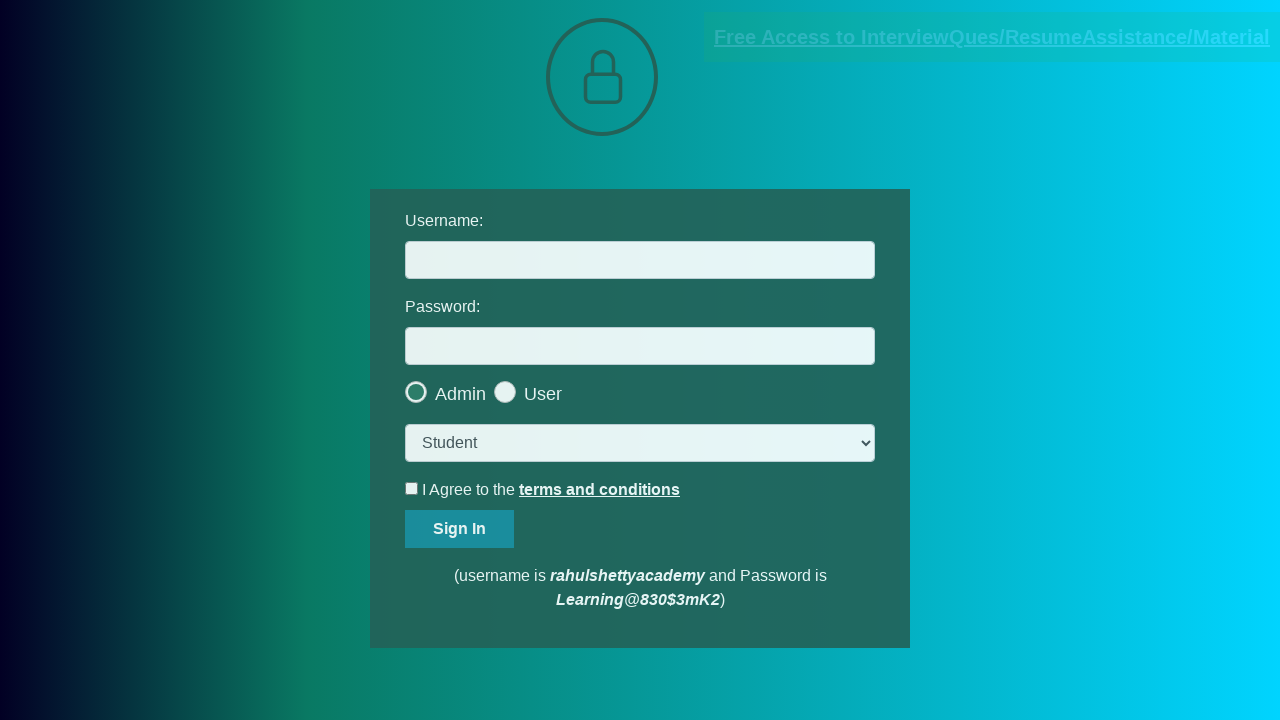

Extracted text from red element on new page
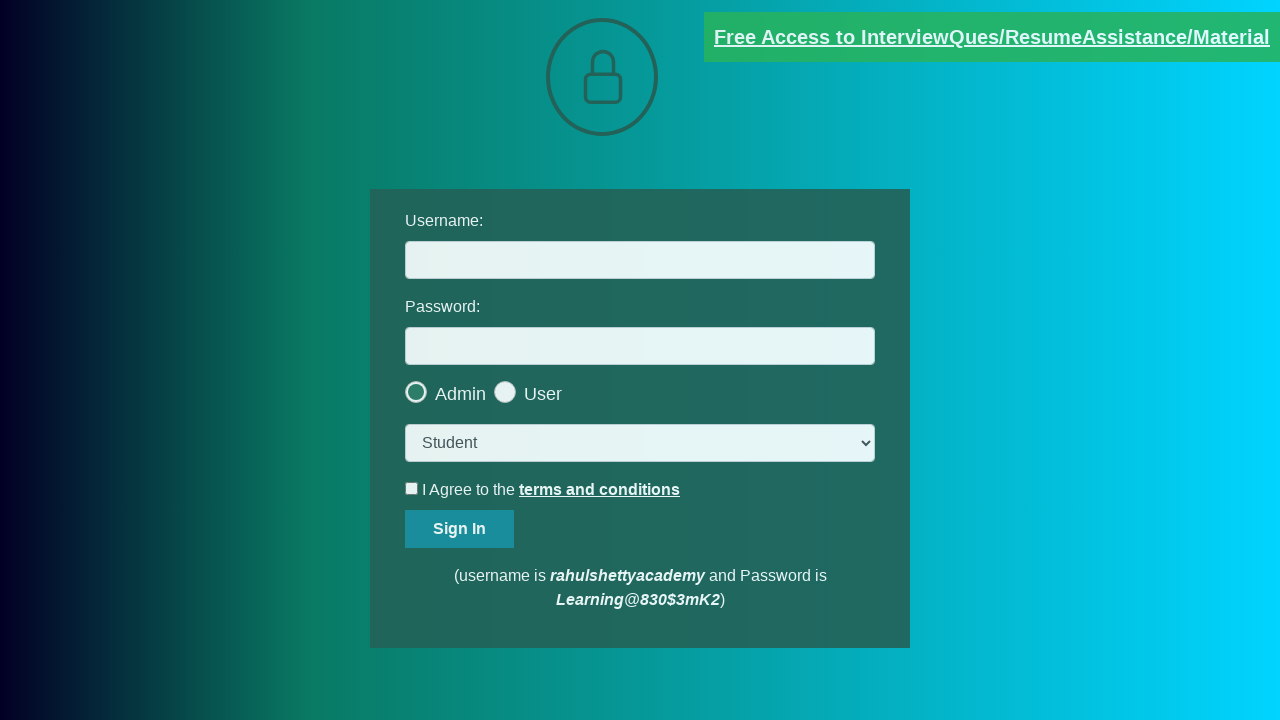

Split text by @ symbol to extract email components
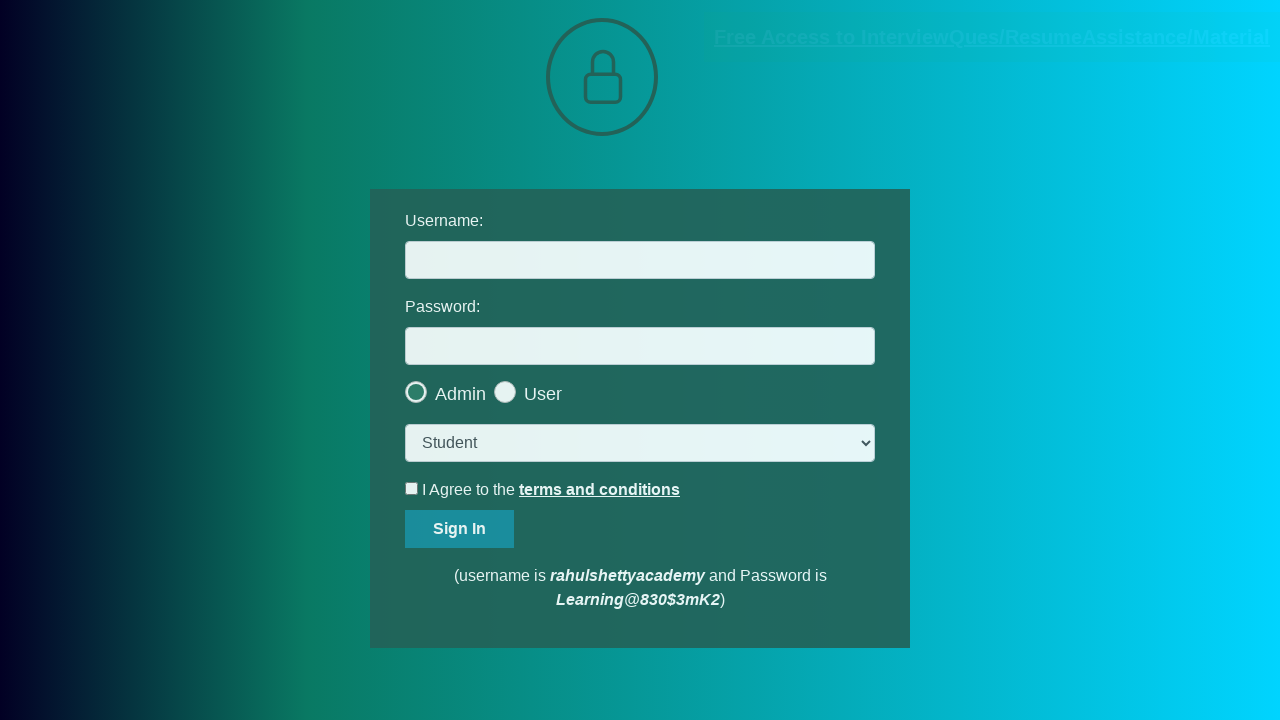

Extracted domain from email: rahulshettyacademy.com
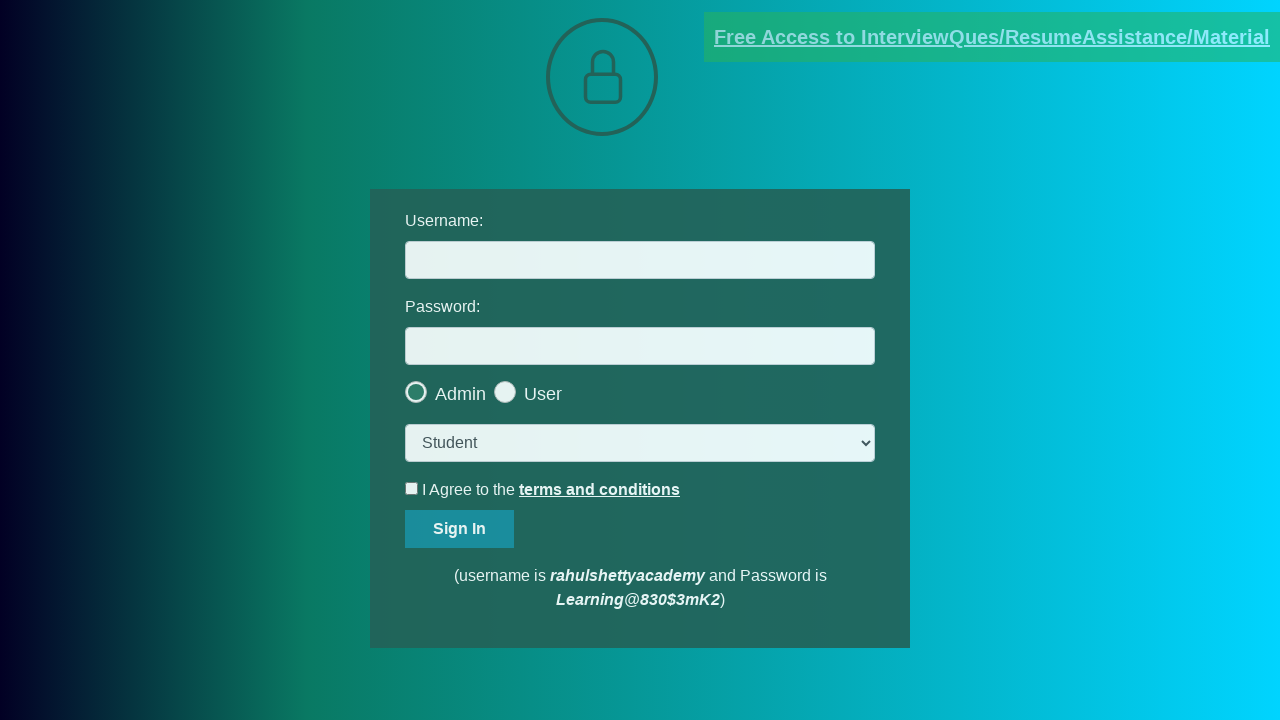

Filled username field on original page with domain 'rahulshettyacademy.com' on #username
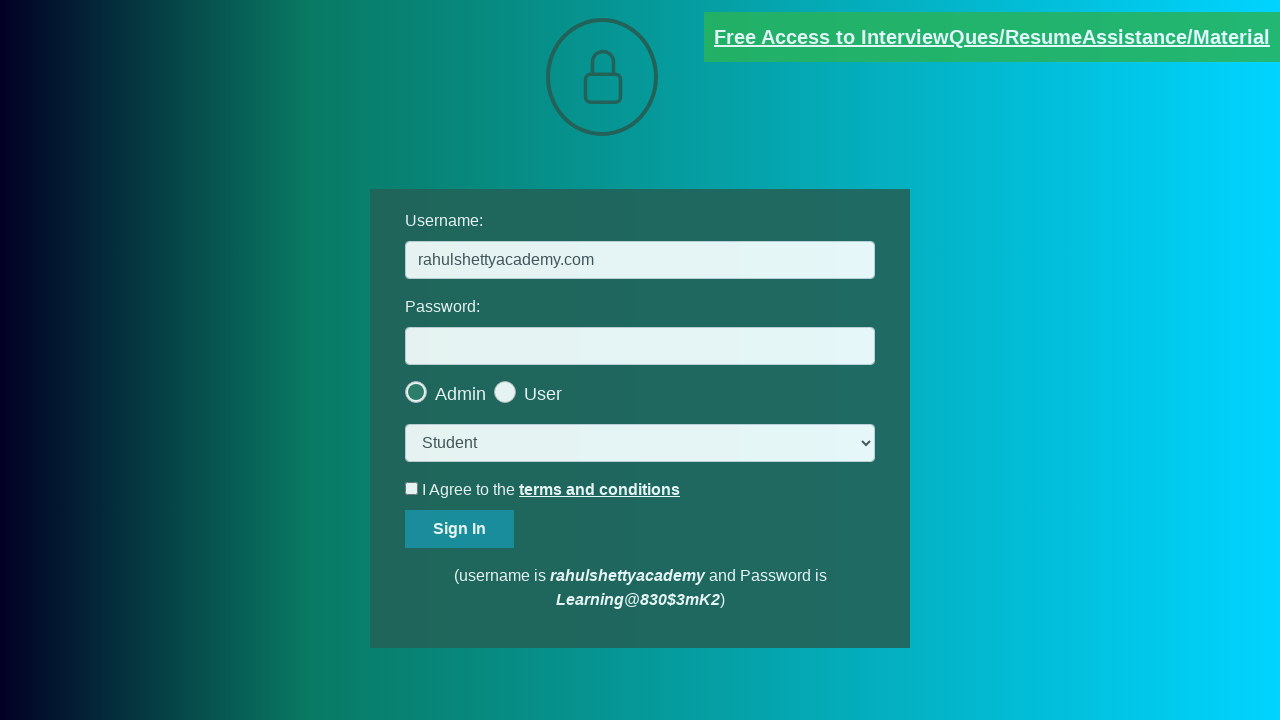

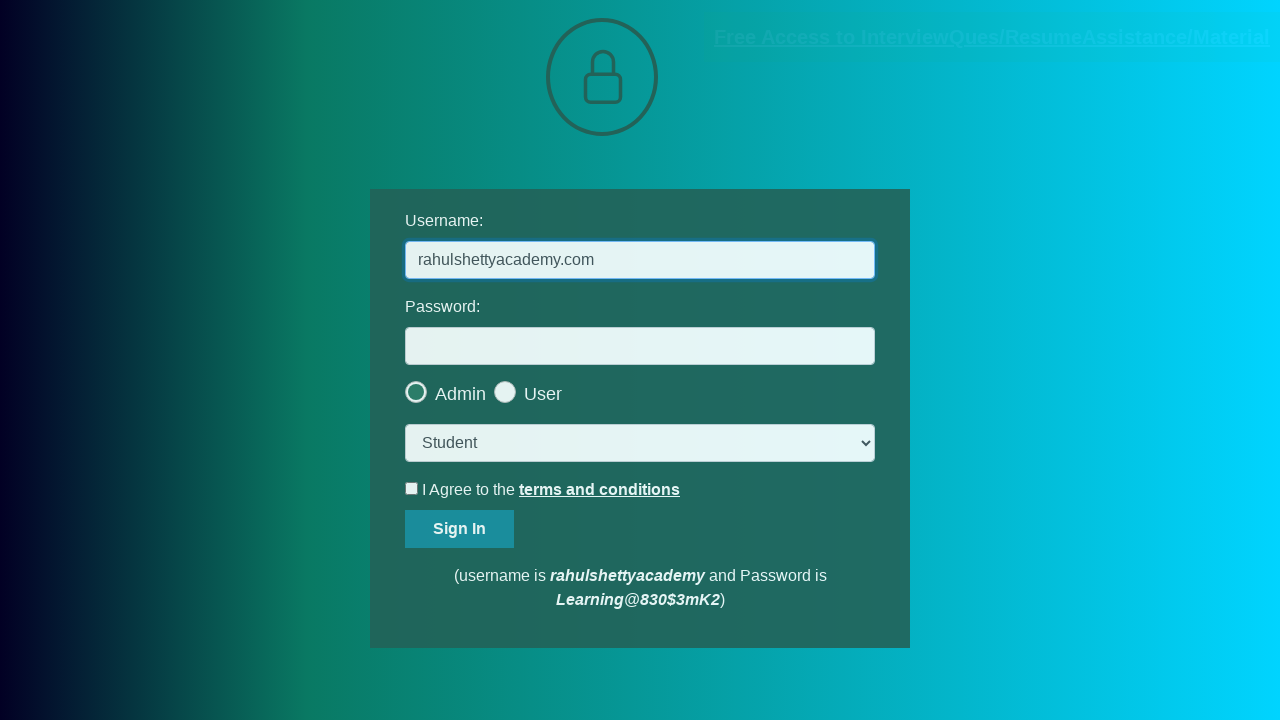